Tests login form with invalid credentials and verifies error message text

Starting URL: https://the-internet.herokuapp.com/

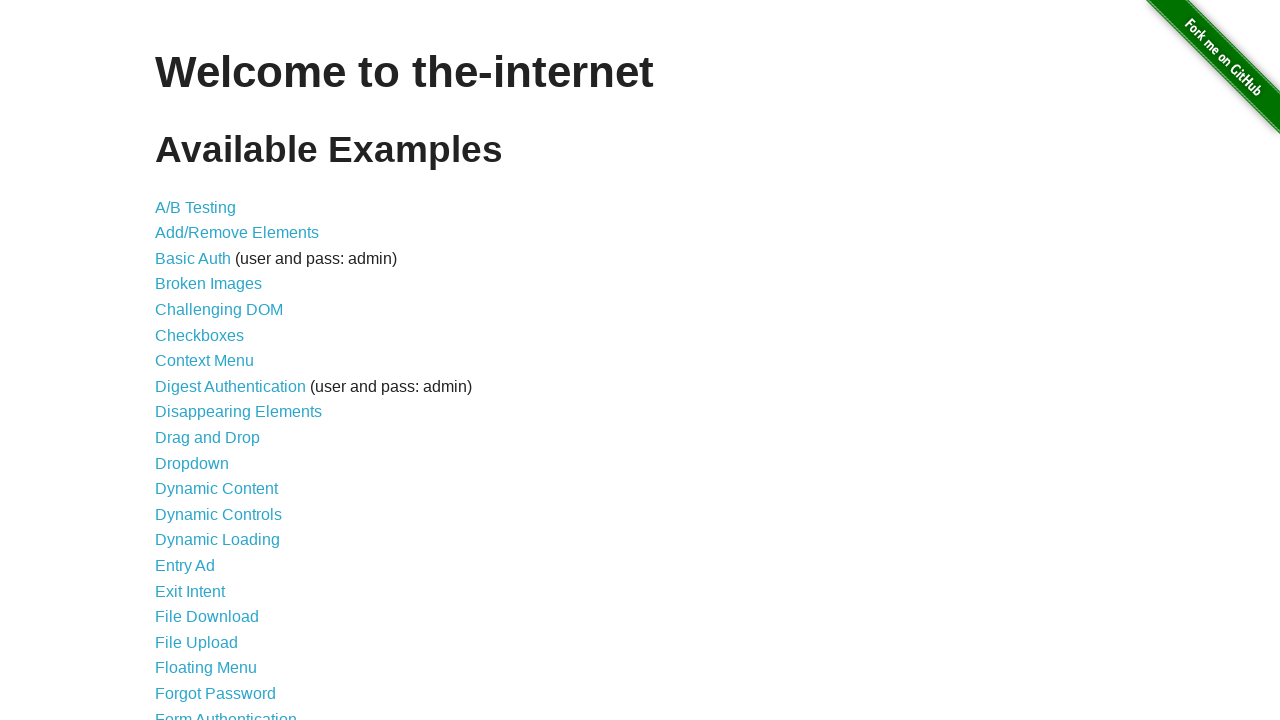

Clicked on Form Authentication link at (226, 712) on xpath=//a[contains(@href, "/login")]
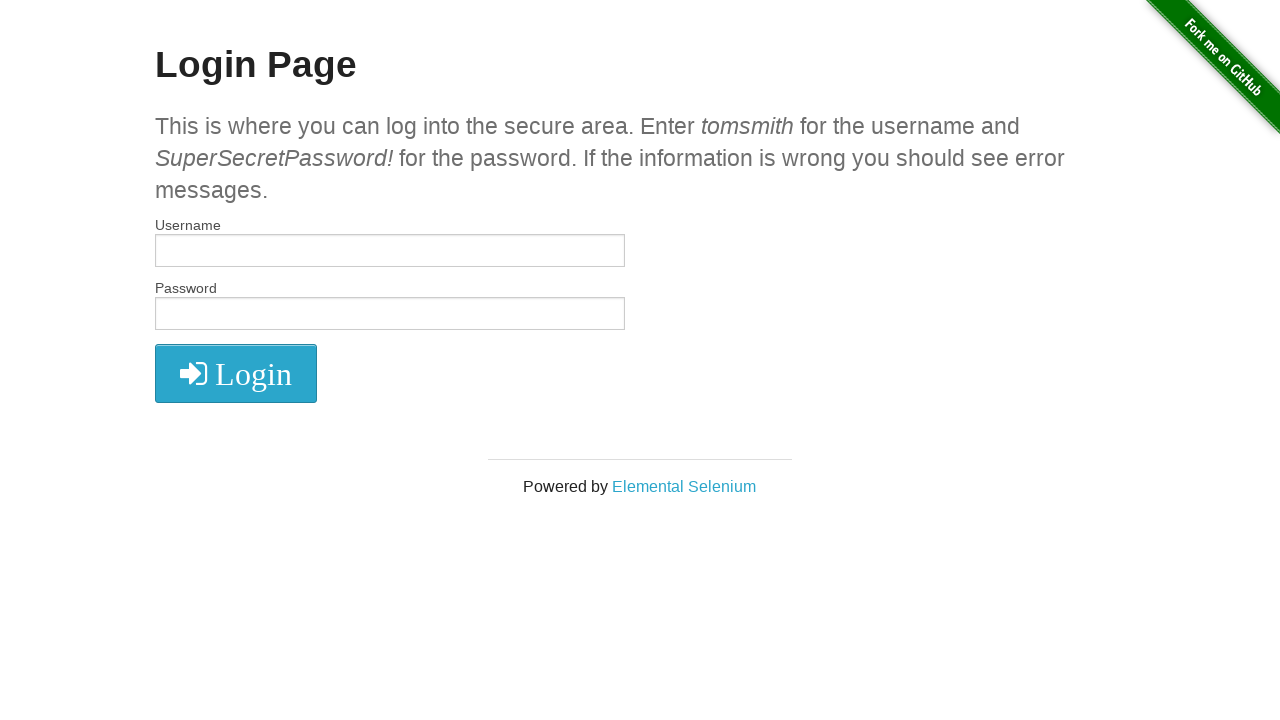

Filled username field with 'invaliduser123' on #username
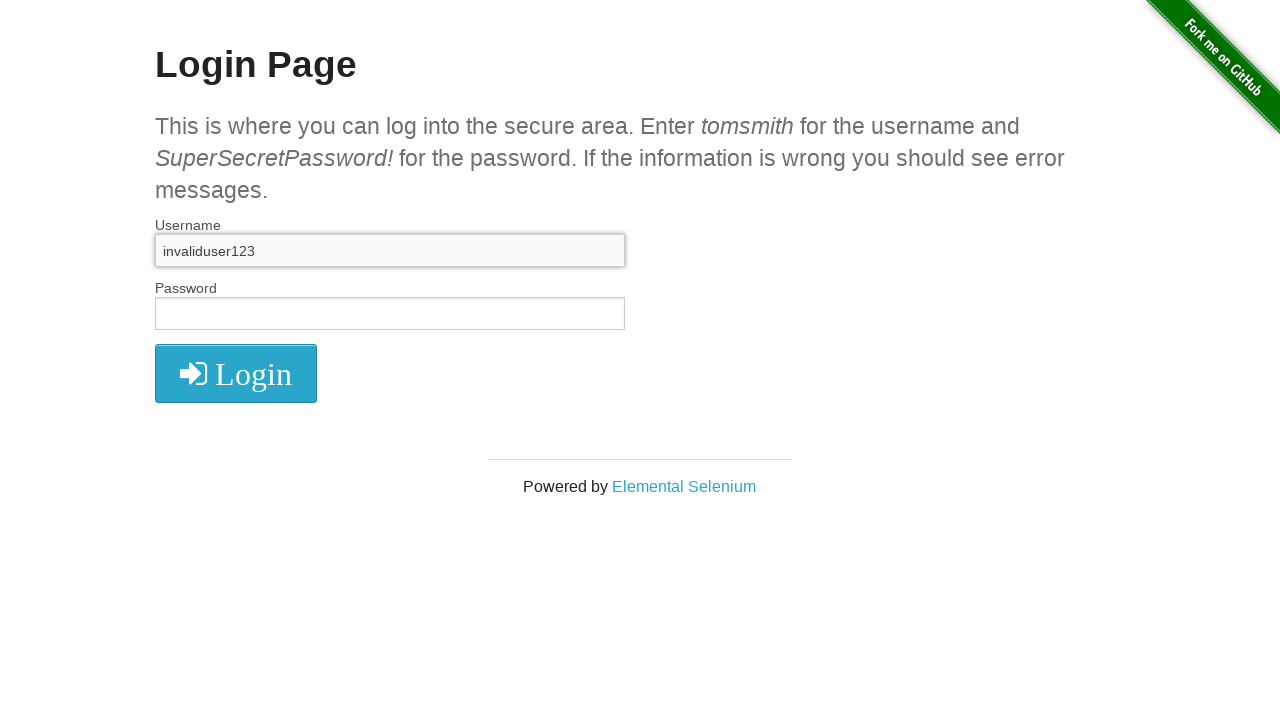

Filled password field with 'wrongpassword456' on #password
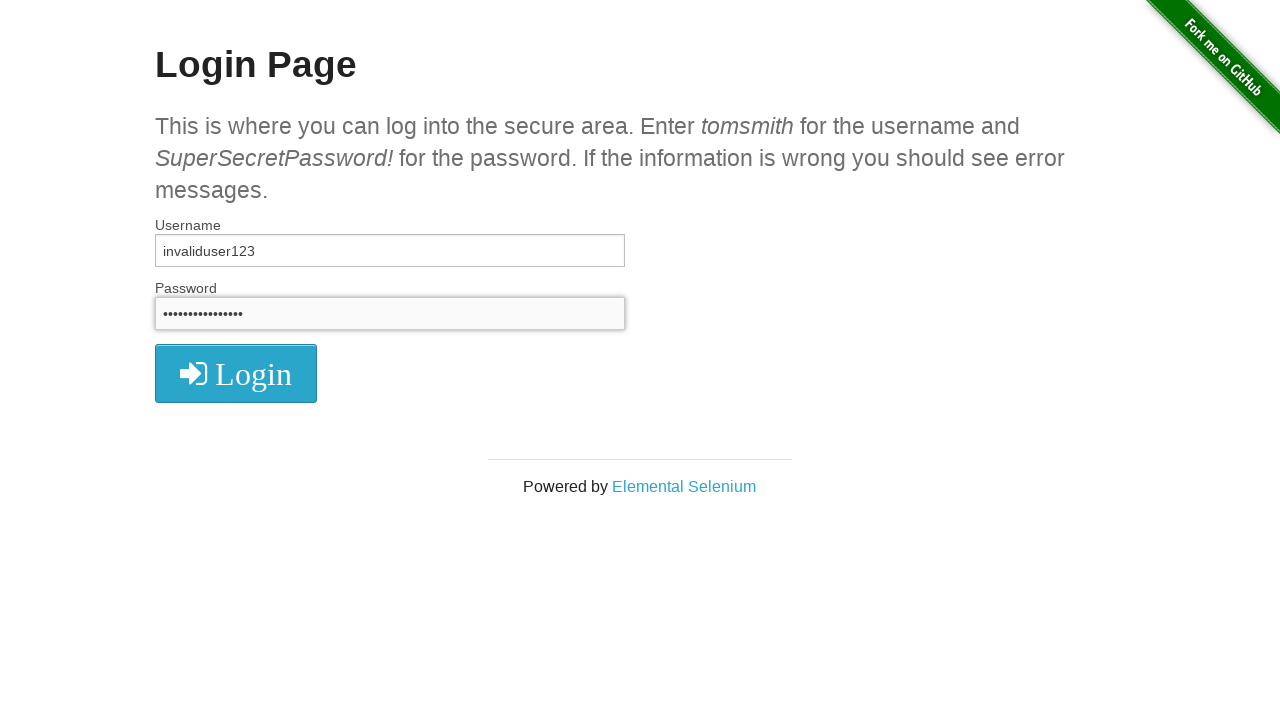

Clicked login button with invalid credentials at (236, 373) on xpath=//button[@type="submit"]
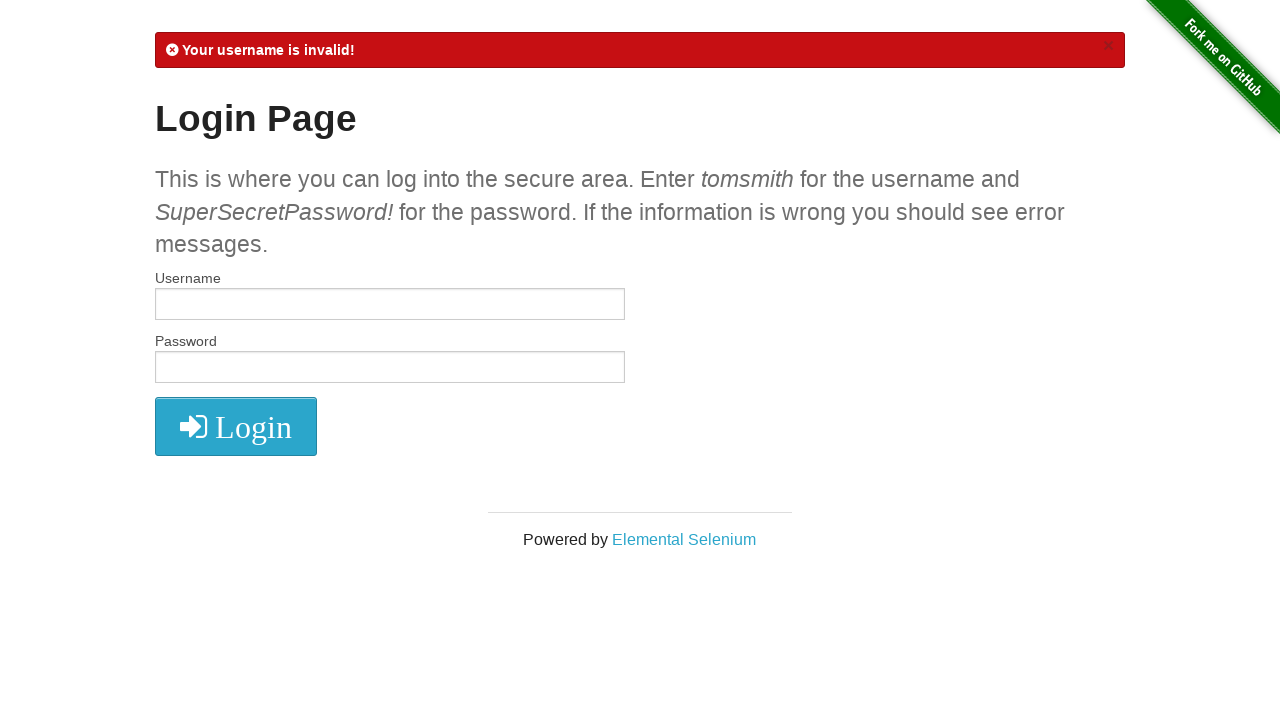

Retrieved error message text from flash element
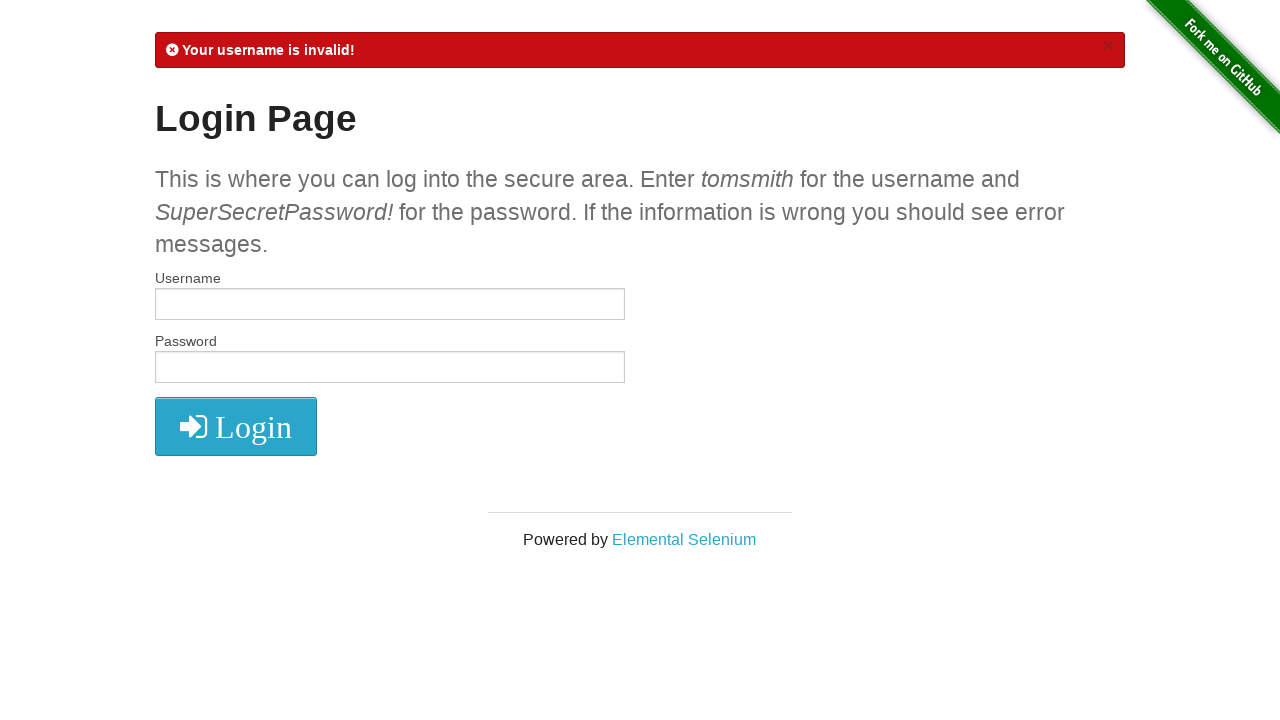

Verified error message contains 'Your username is invalid!'
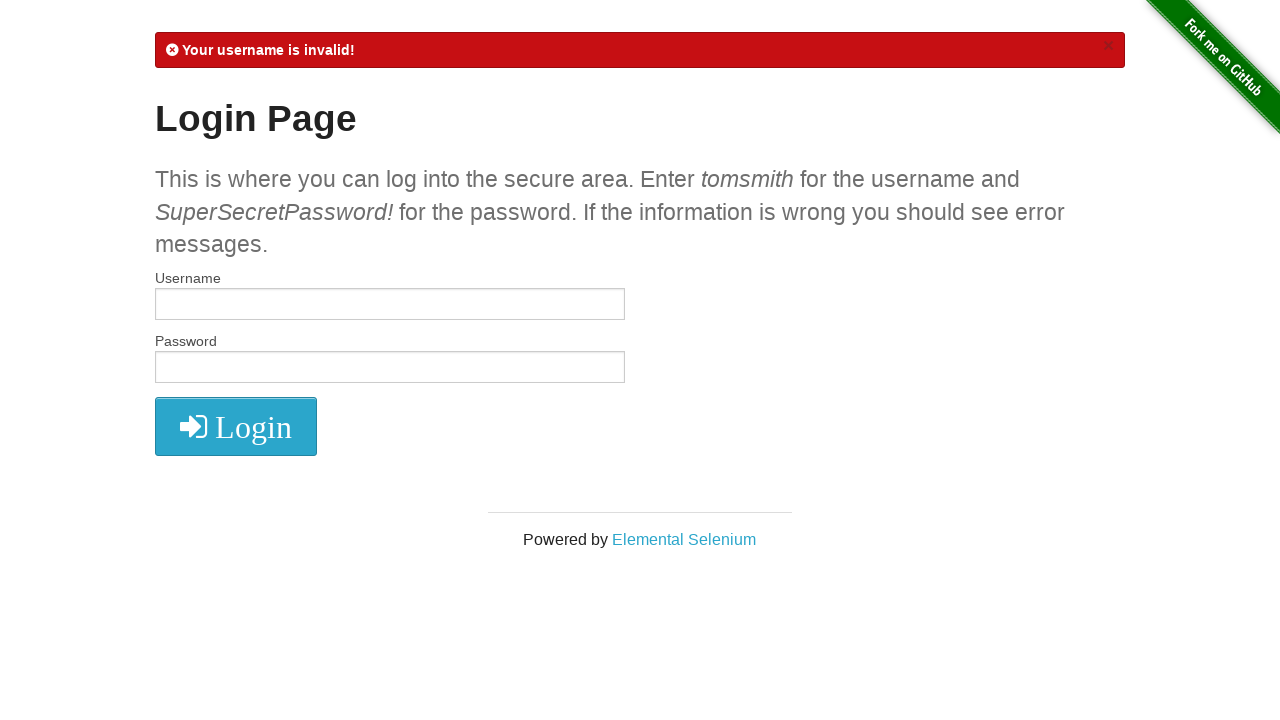

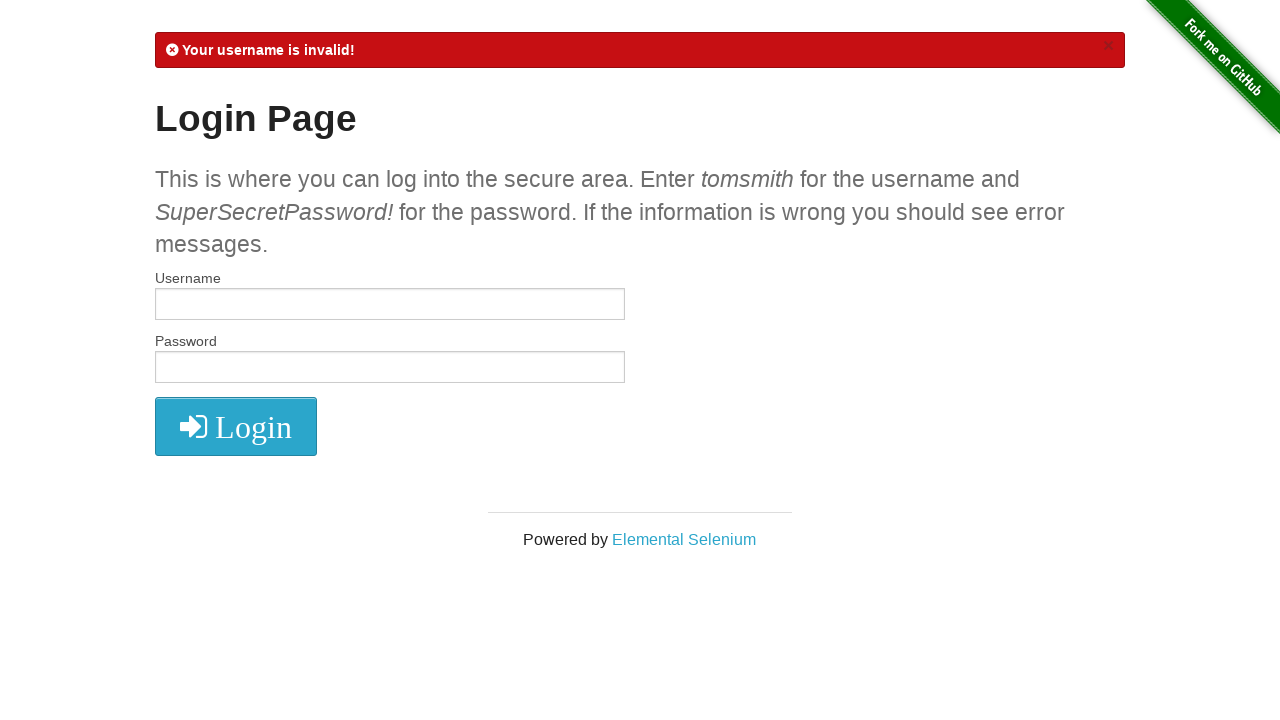